Navigates to W3Schools HTML tables tutorial page and scrolls to the bottom of the page to verify page scrolling functionality.

Starting URL: https://www.w3schools.com/html/html_tables.asp

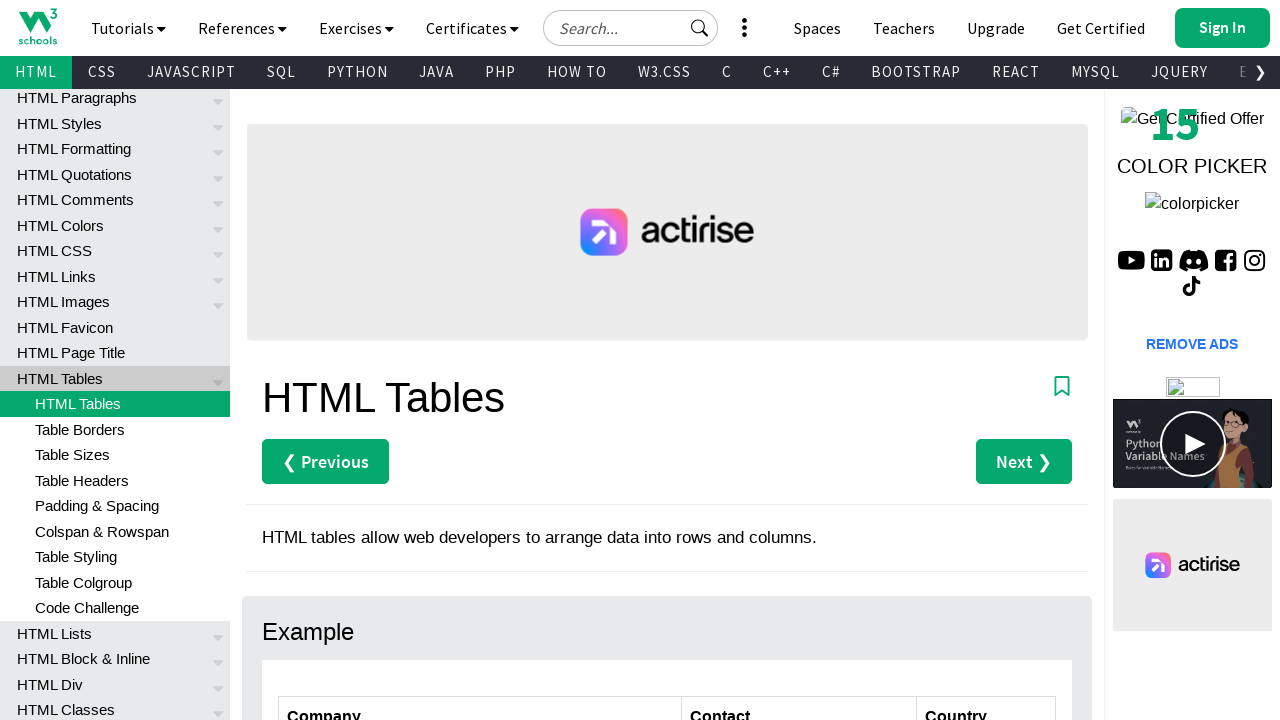

Navigated to W3Schools HTML tables tutorial page
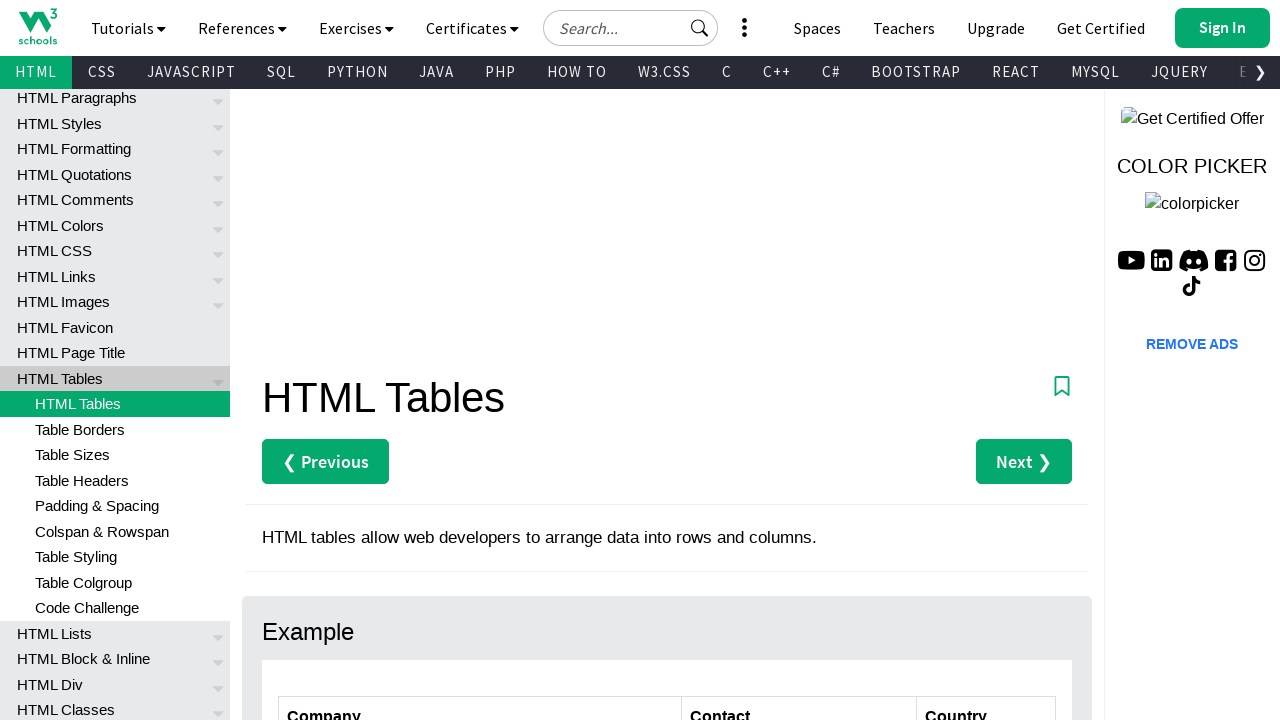

Scrolled to the bottom of the page
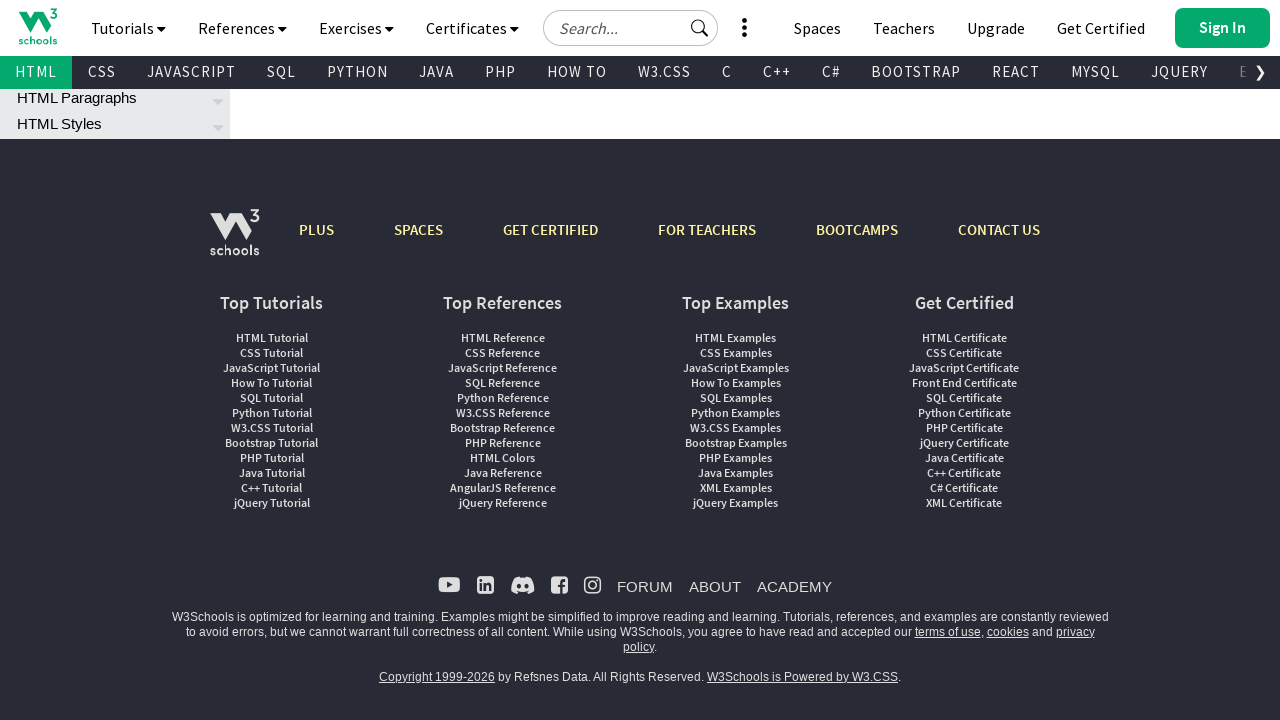

Waited 2 seconds for page to settle after scrolling
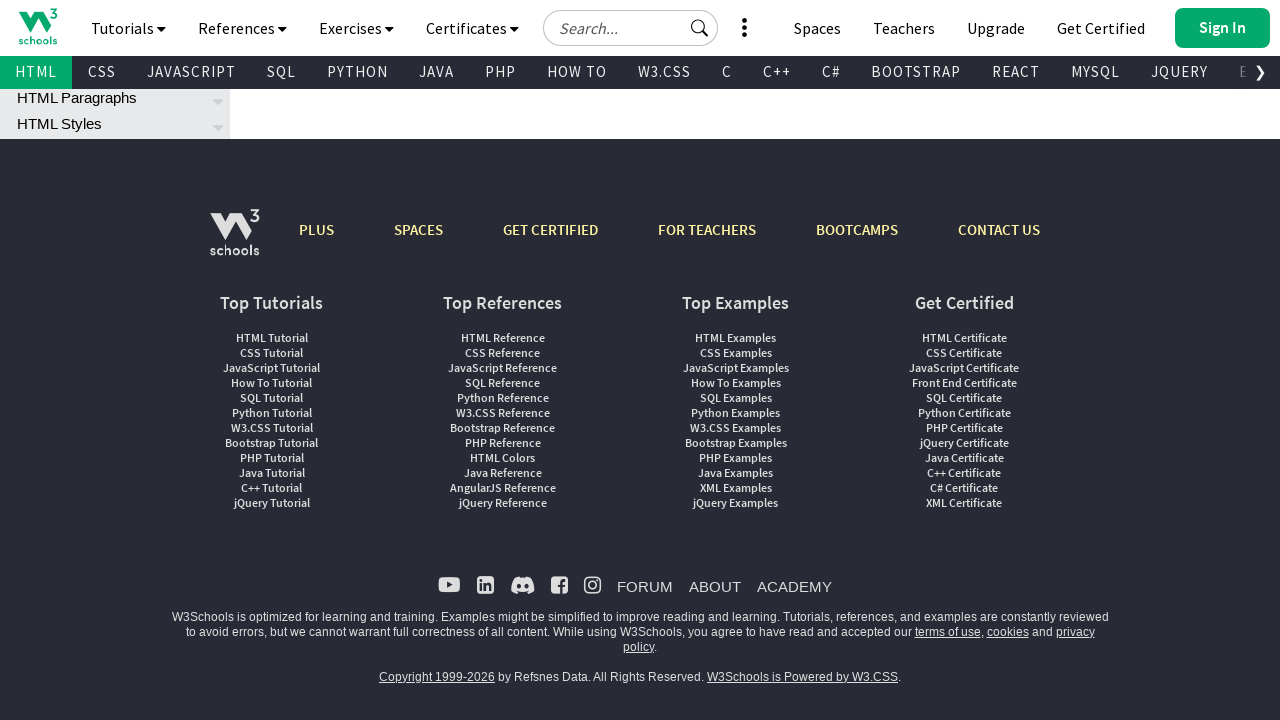

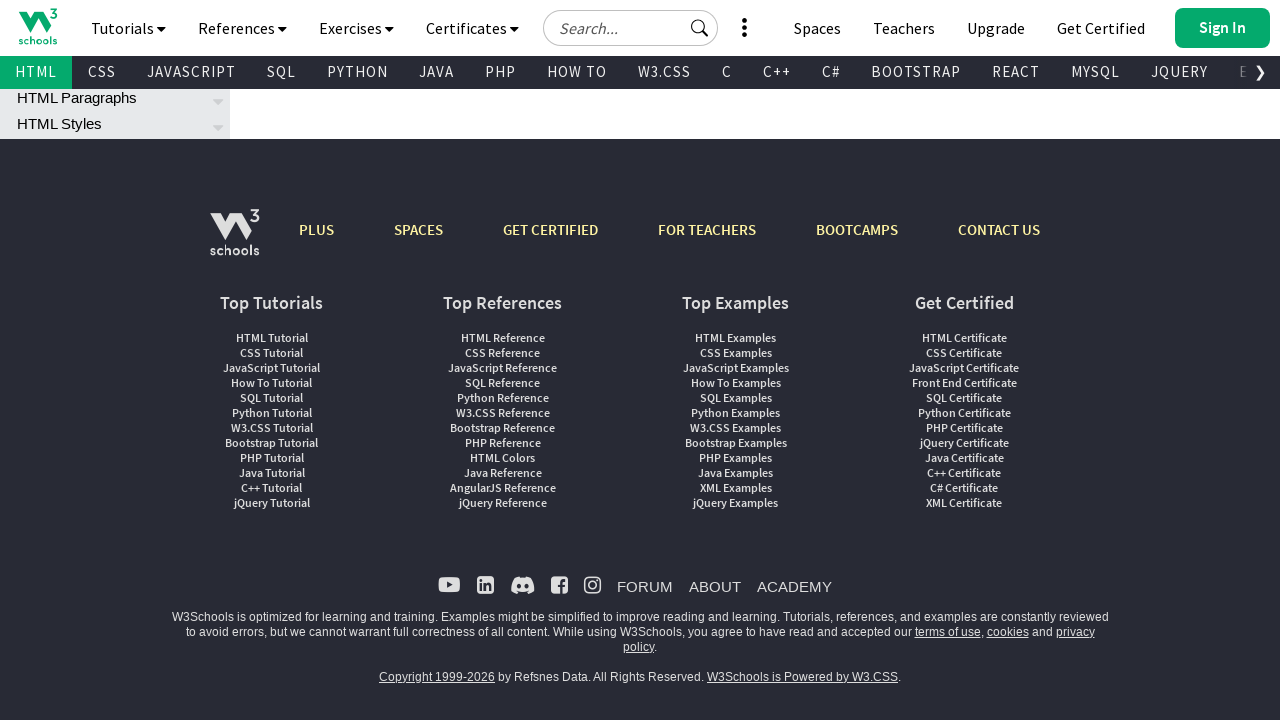